Tests activating a completed task by clicking toggle

Starting URL: https://todomvc4tasj.herokuapp.com

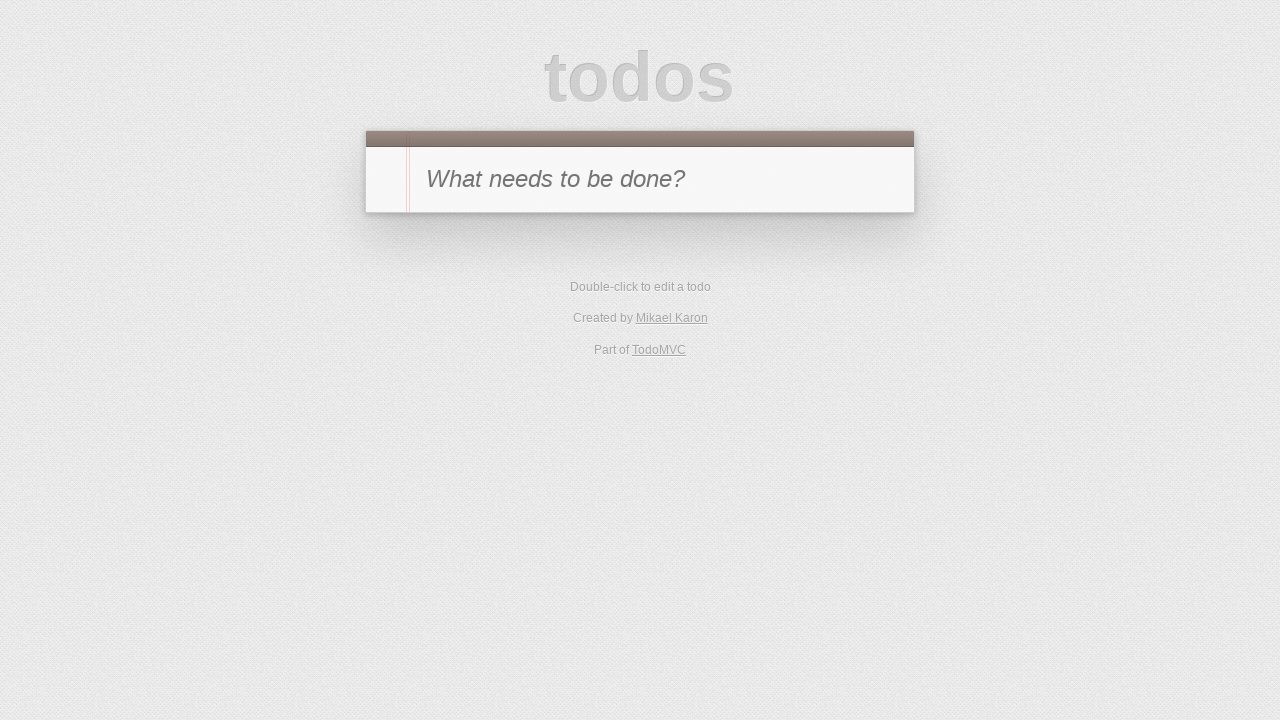

Set localStorage with a completed task
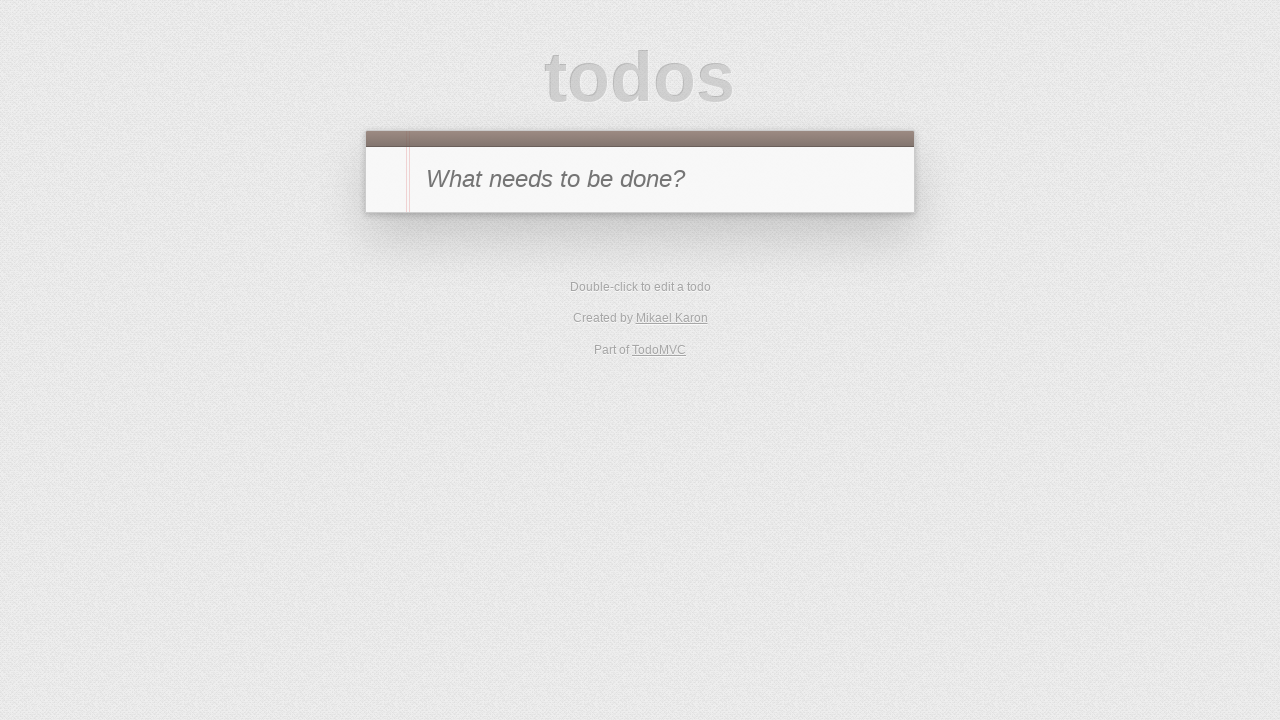

Reloaded the page to load task from localStorage
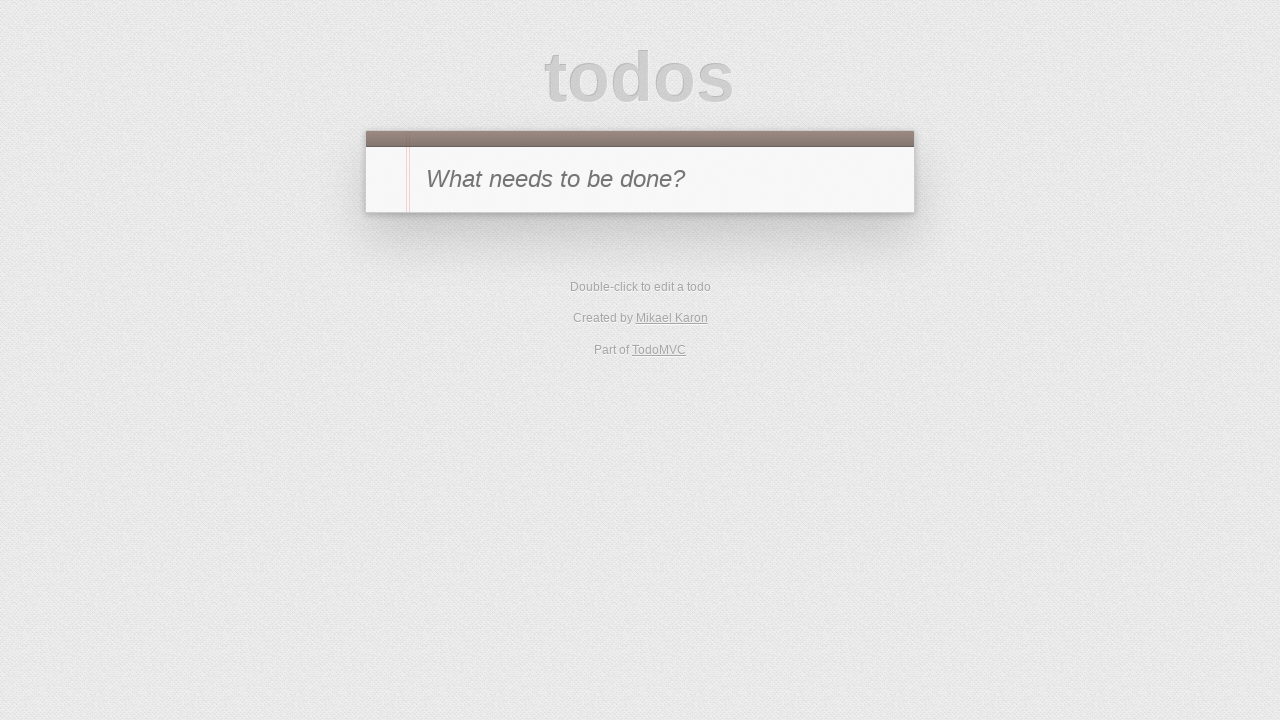

Clicked toggle to activate the completed task at (386, 242) on #todo-list > li:has-text('1') .toggle
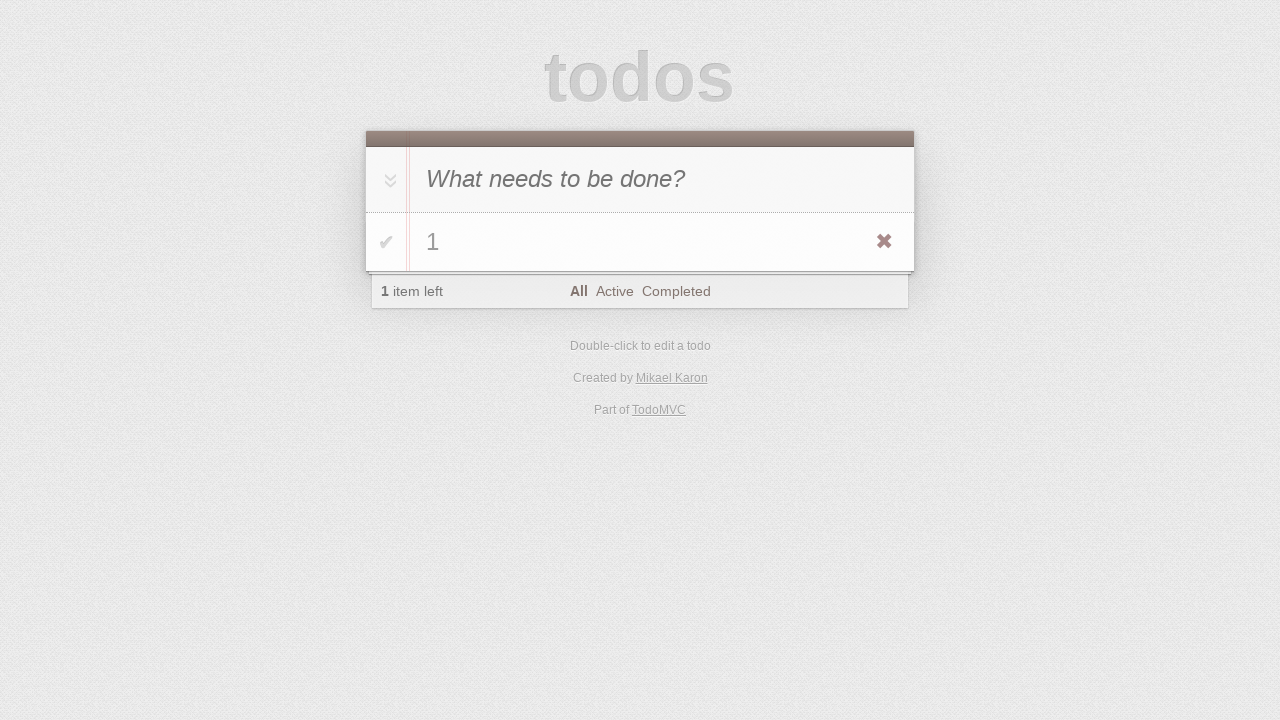

Verified items left counter shows 1
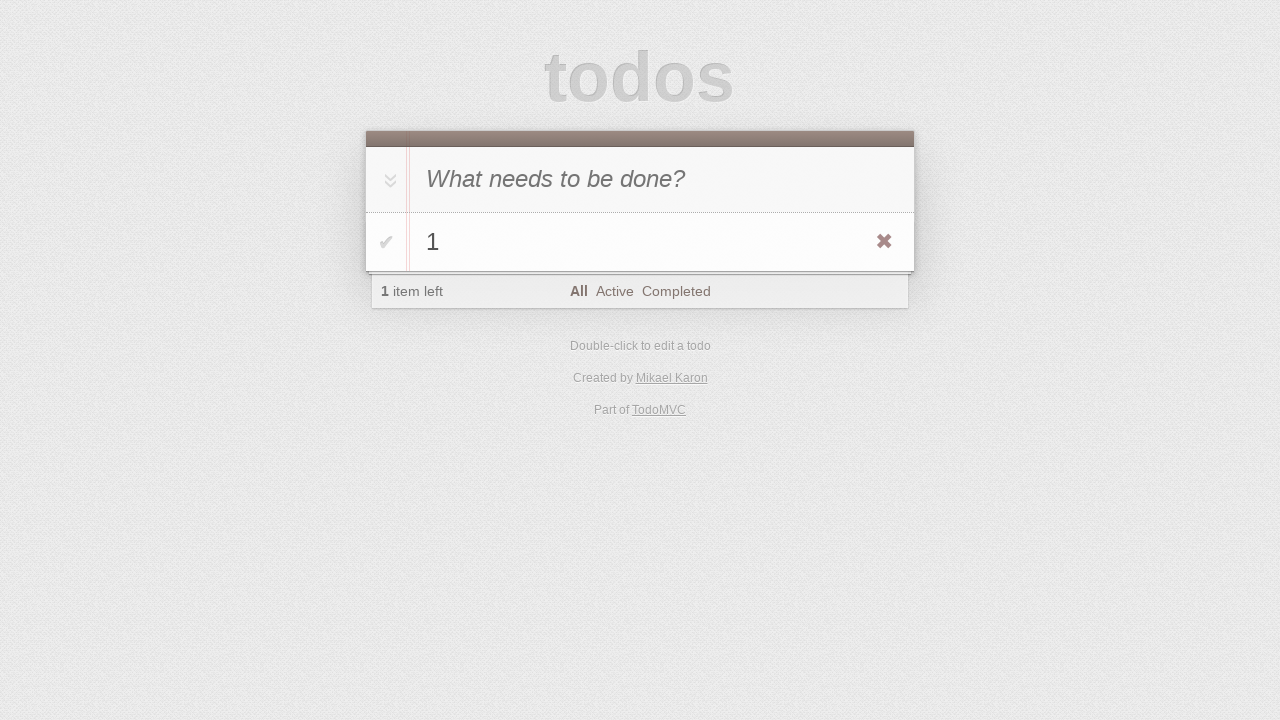

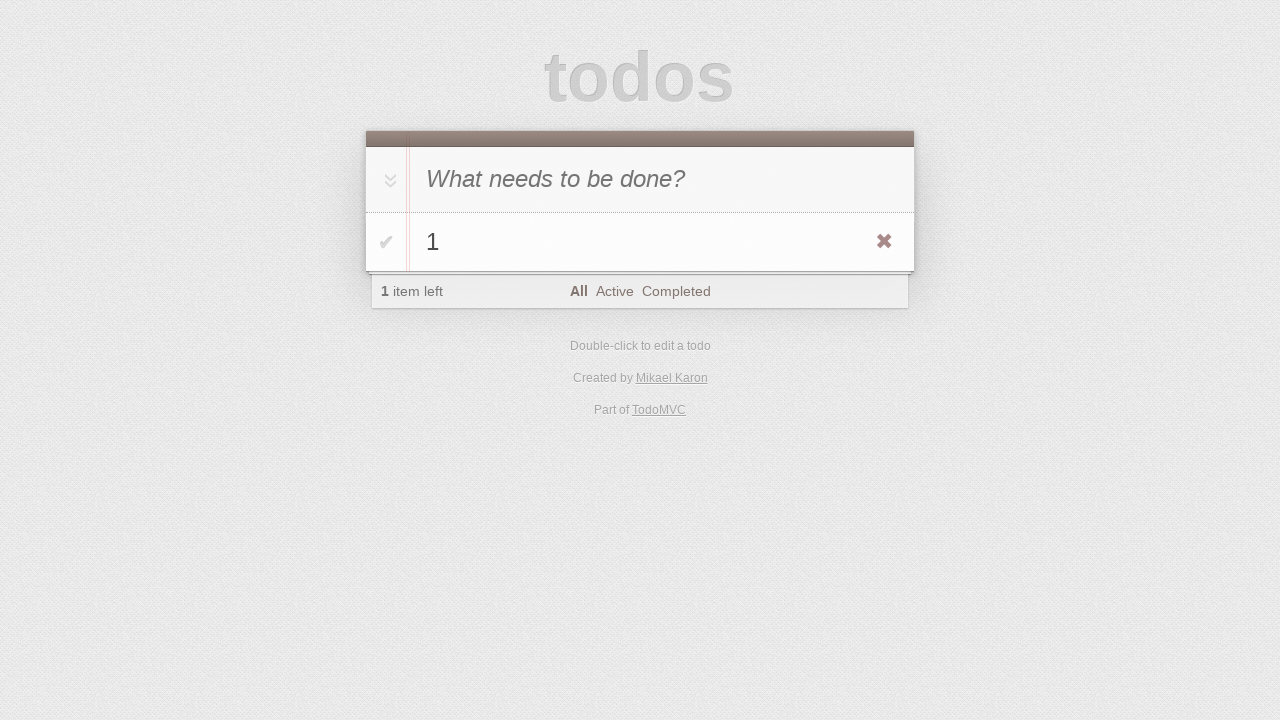